Tests window handling functionality by clicking a link that opens a new window, switching between windows, and verifying content in each window

Starting URL: https://the-internet.herokuapp.com/windows

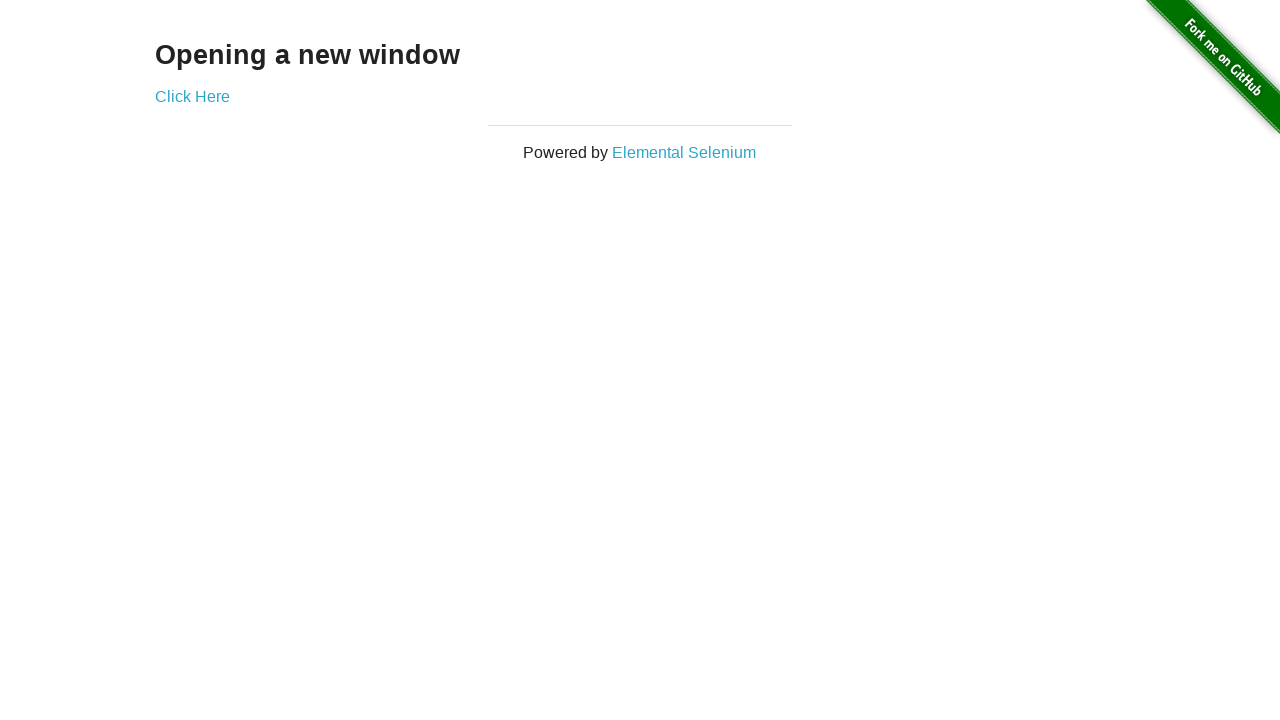

Clicked 'Click Here' link to open new window at (192, 96) on text='Click Here'
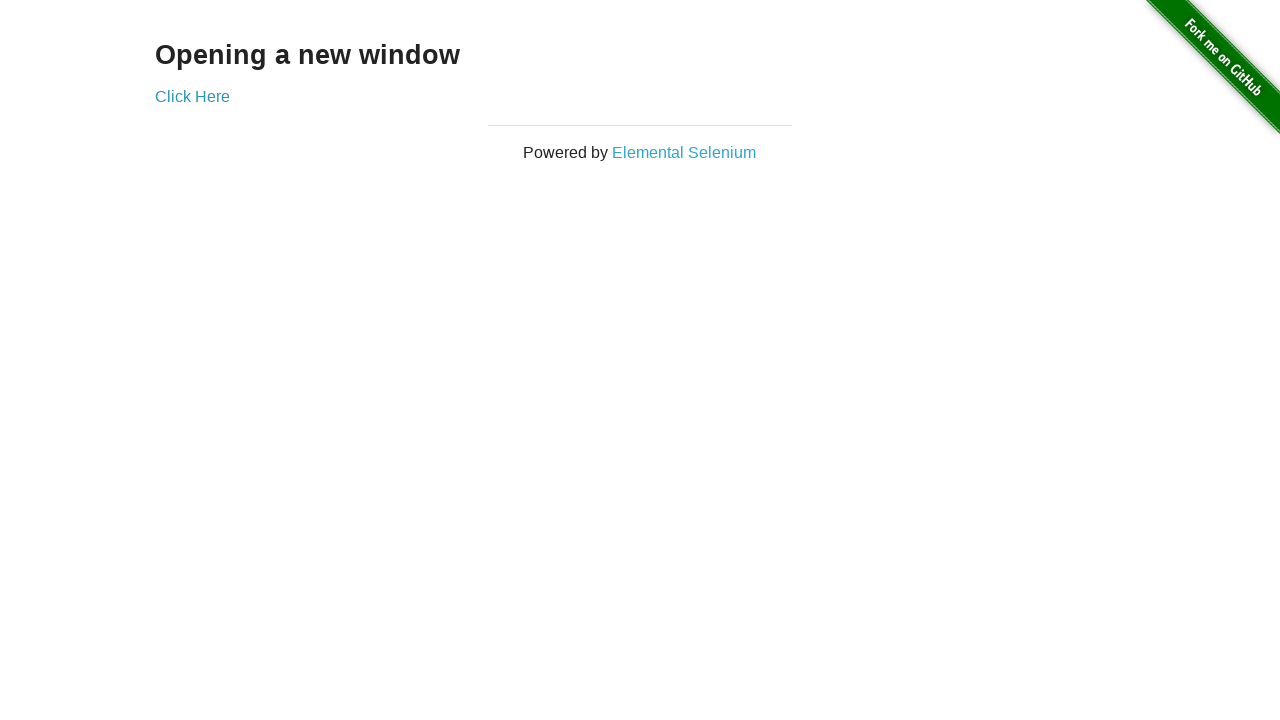

Waited for h3 element to load in new window
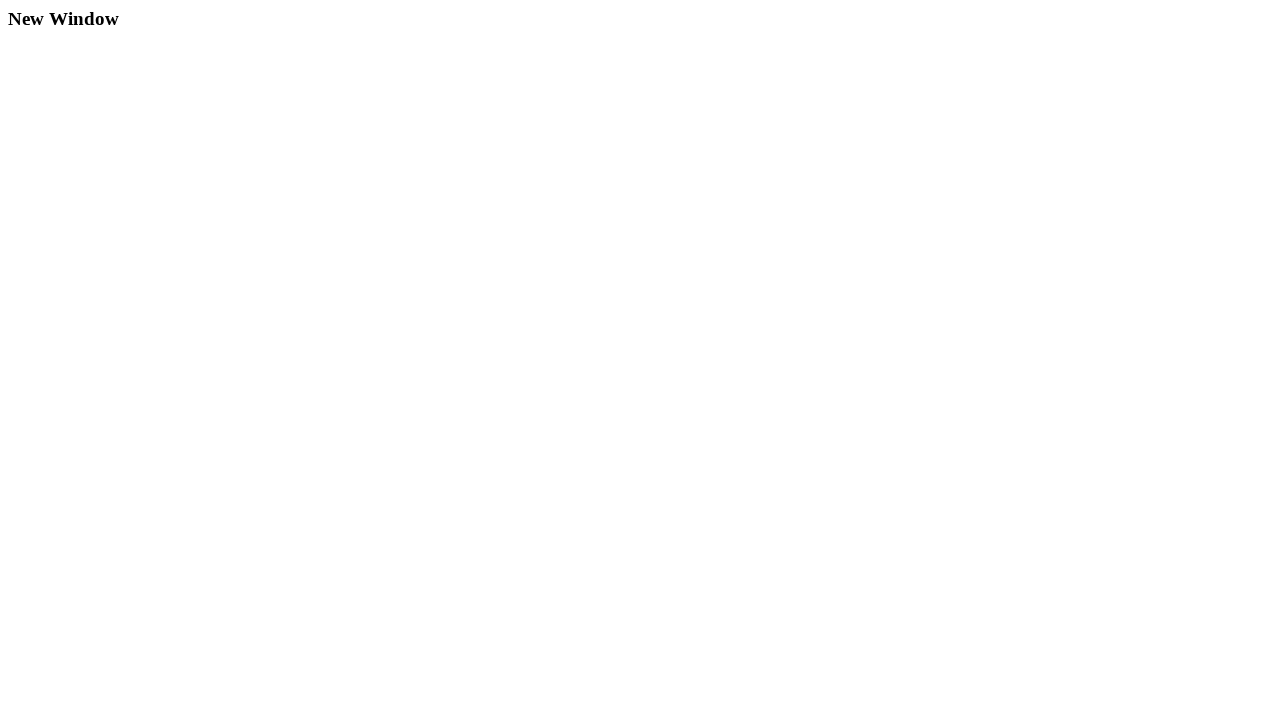

Verified new window contains 'New Window' heading
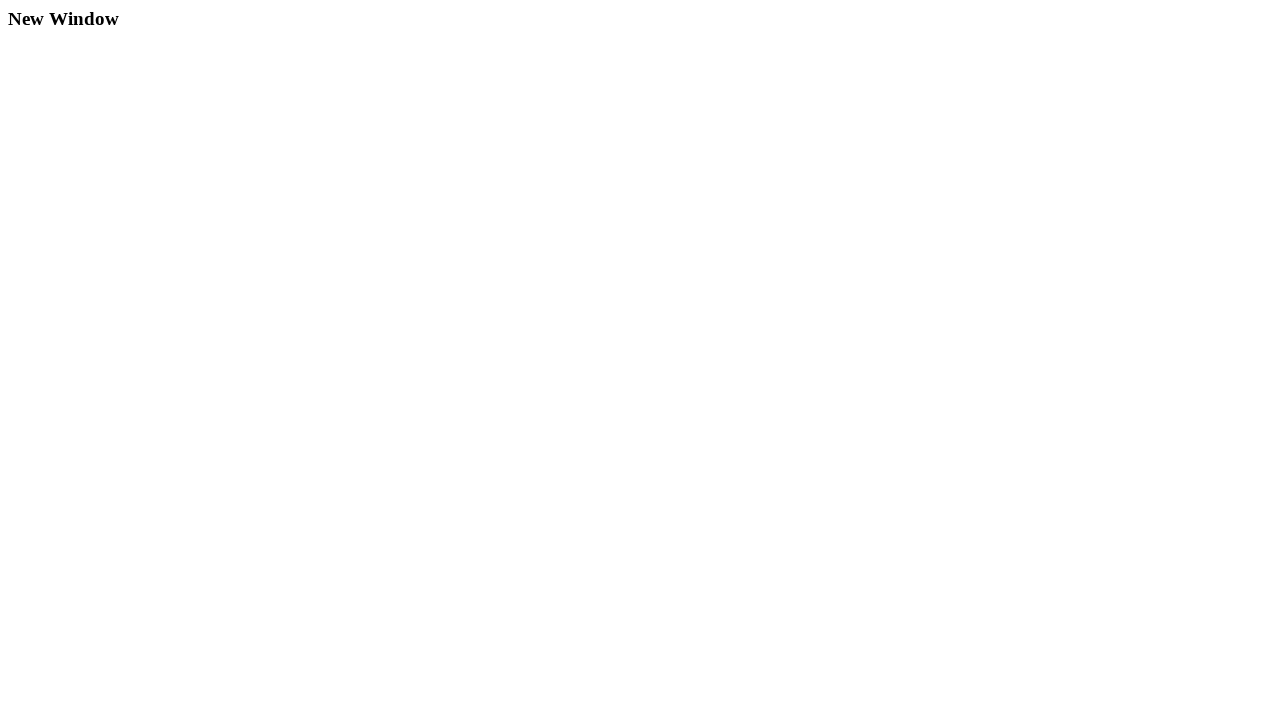

Closed new window
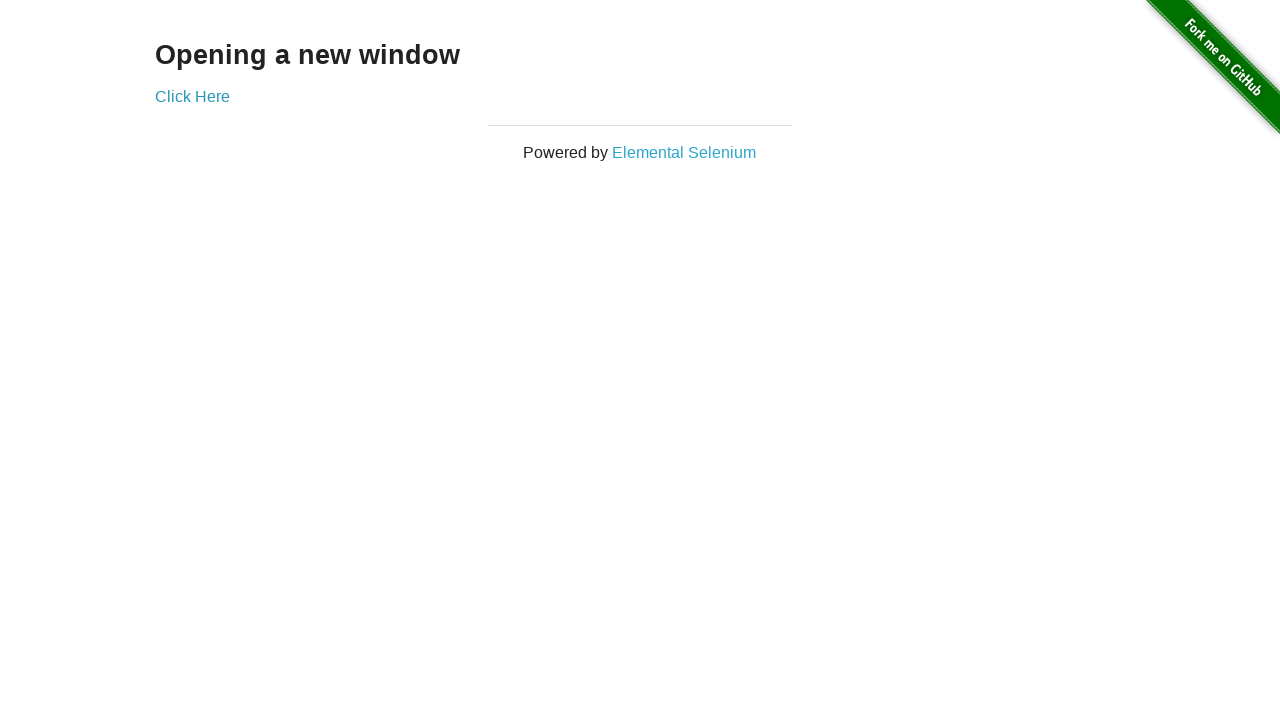

Verified original window contains 'Opening a new window' heading
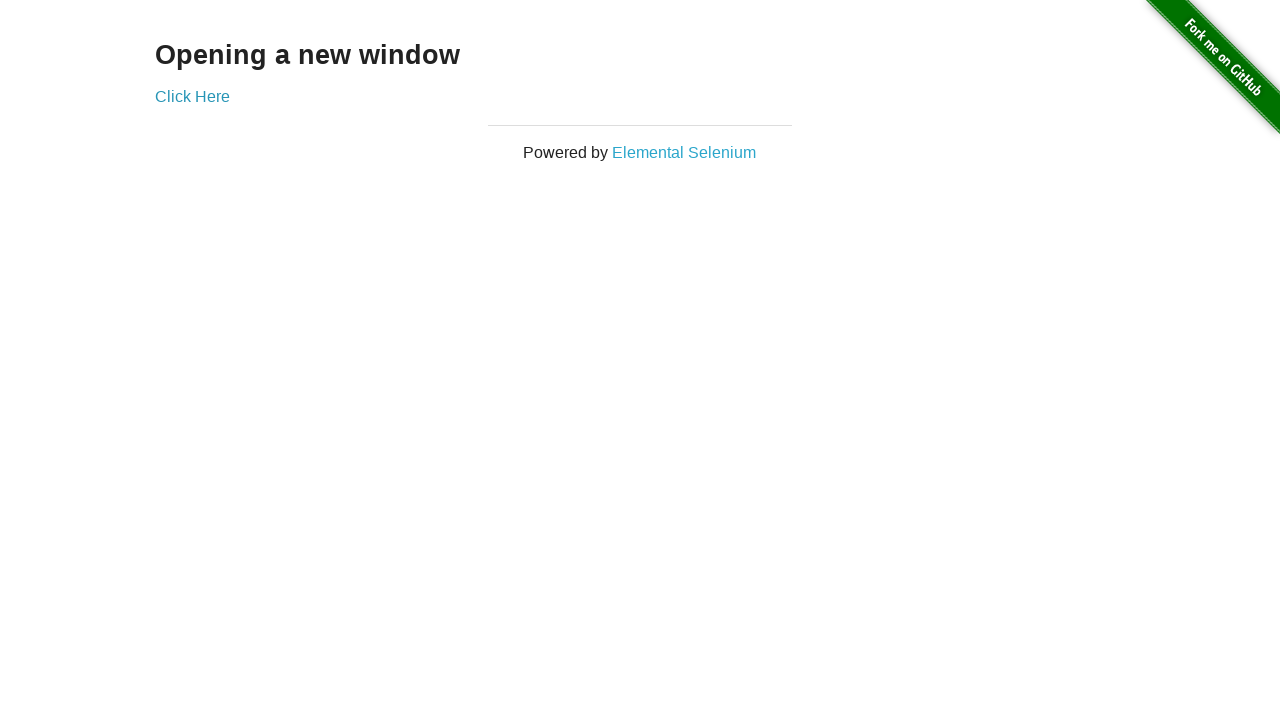

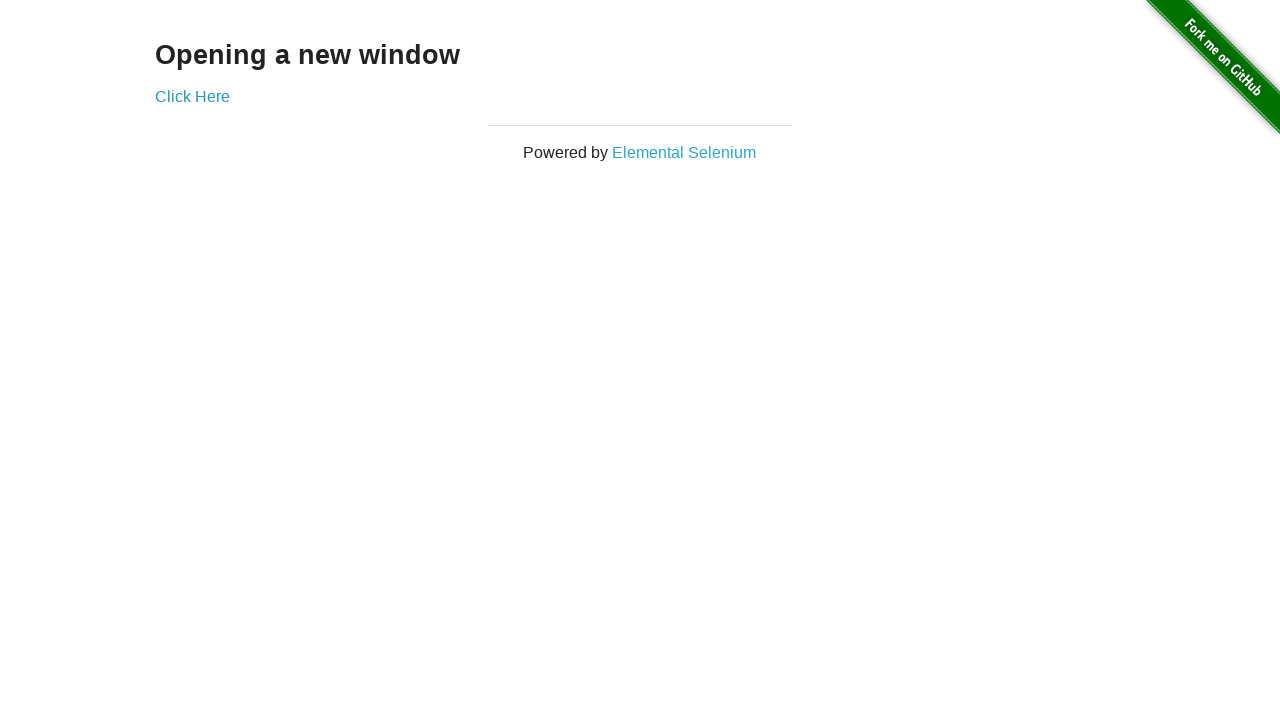